Tests navigation to the About page by clicking the About page link for Fitness Club

Starting URL: https://finalgroup601-ew28dd99l-jcardona321.vercel.app/

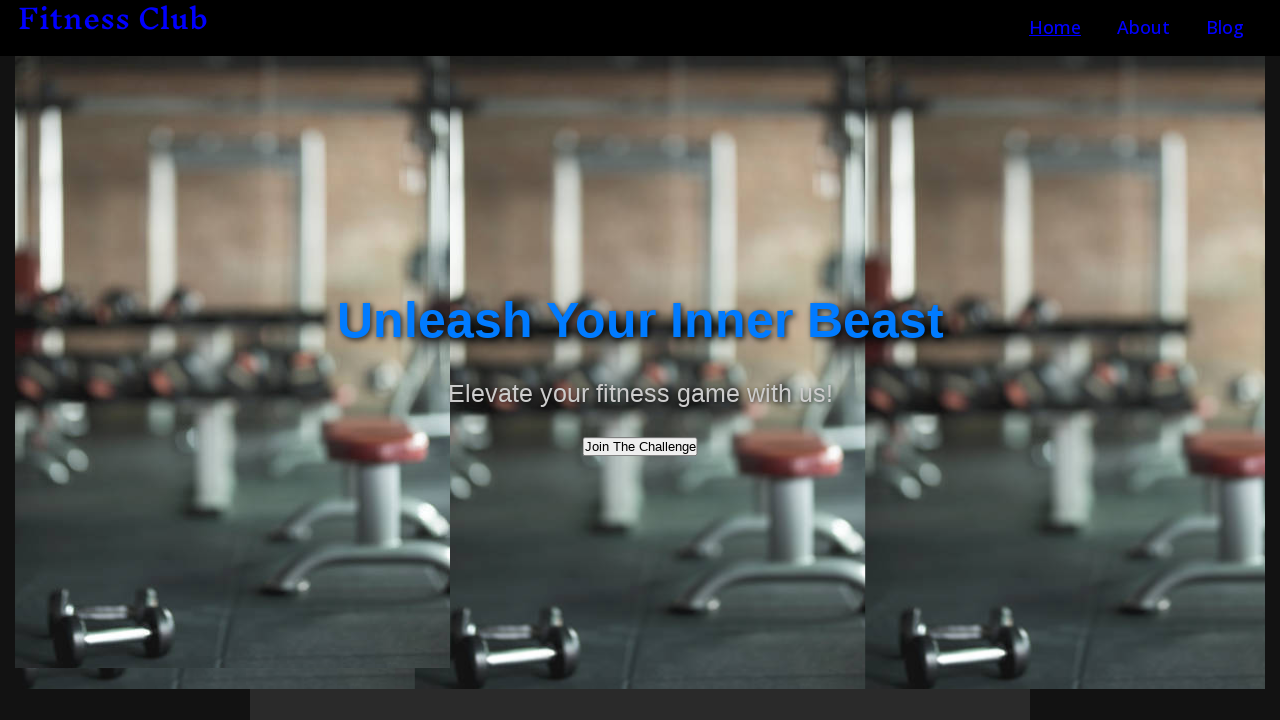

Navigated to Fitness Club home page
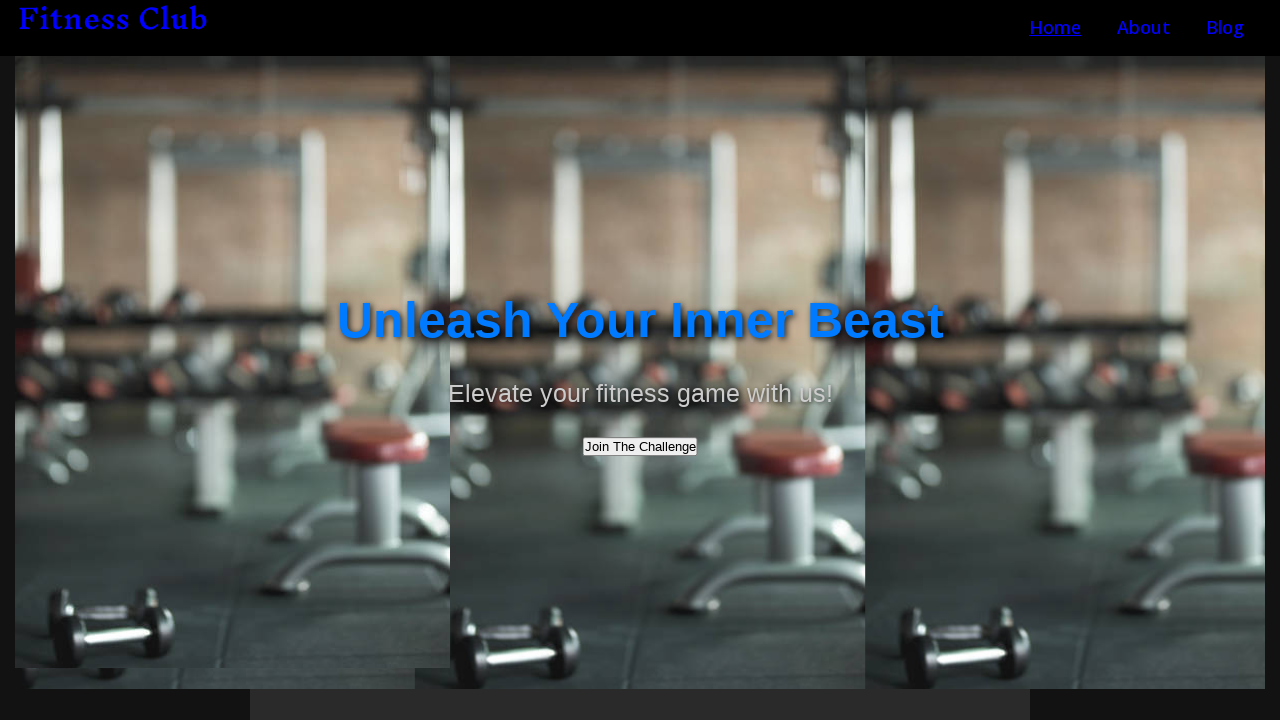

Clicked About page link for Fitness Club at (1144, 27) on internal:role=link[name="About page for Fitness Club"i]
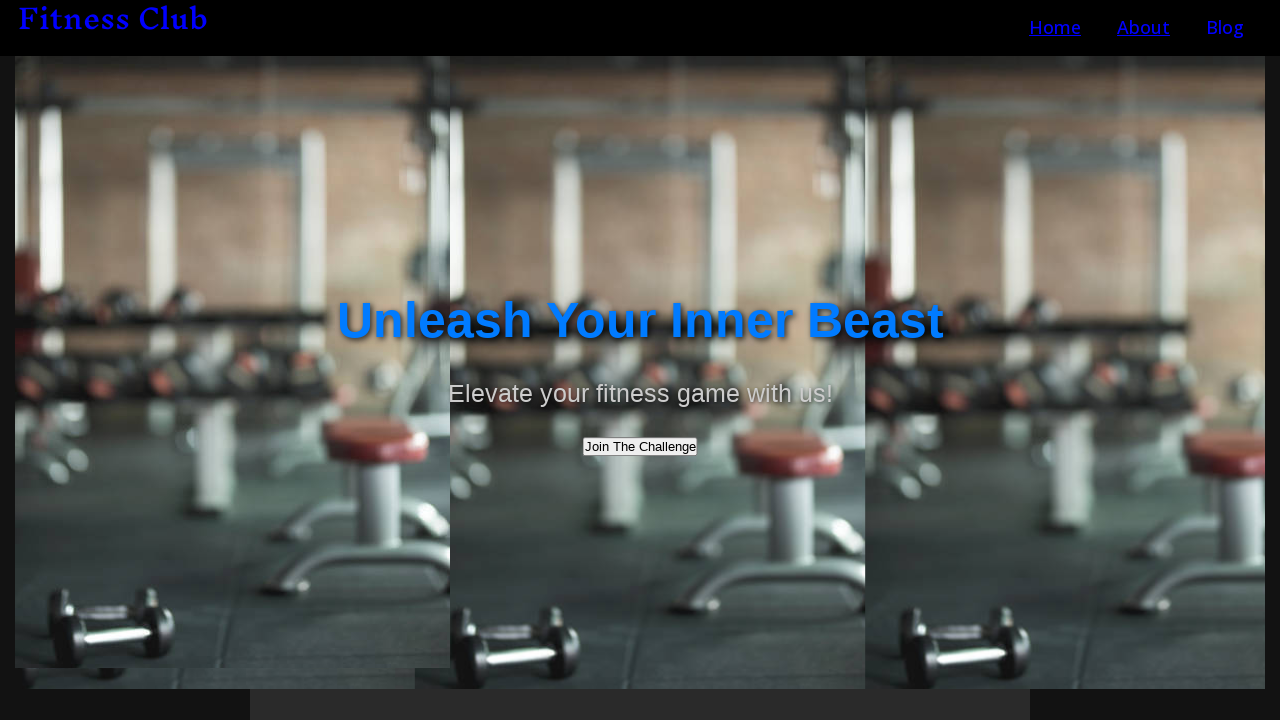

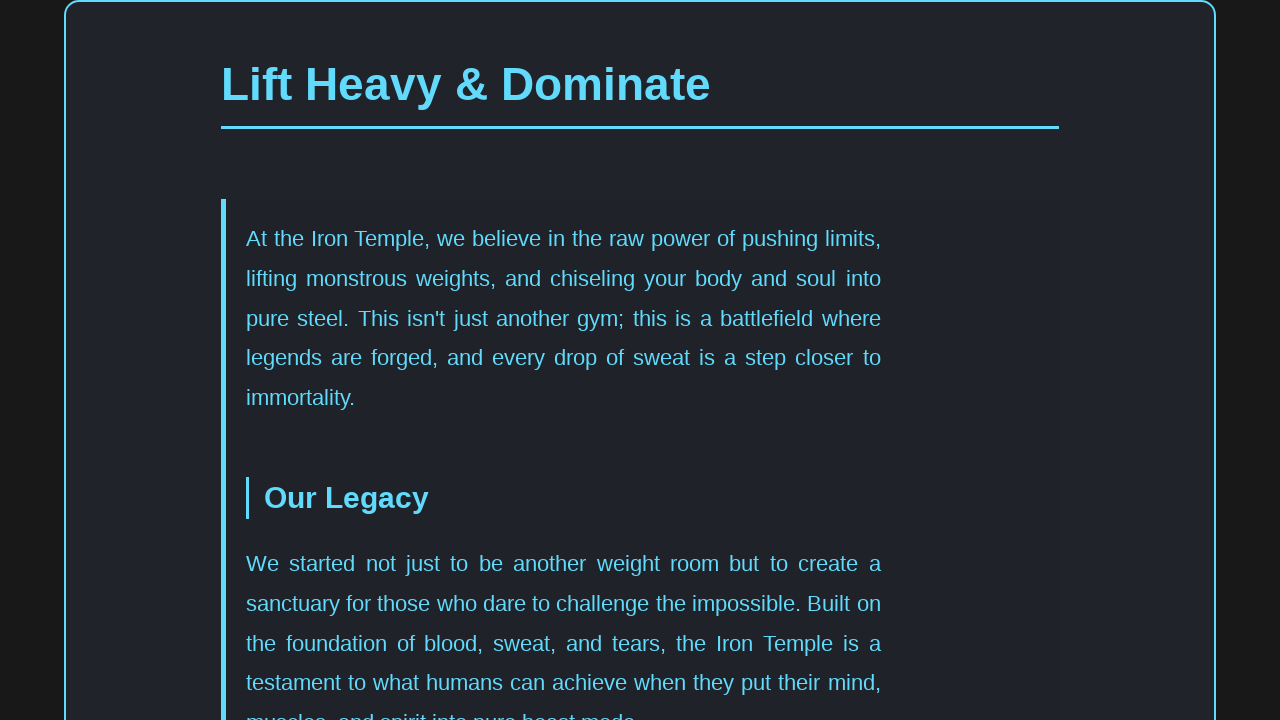